Tests the mortgage calculator form by filling in home value, down payment, loan amount, and interest rate fields to simulate a mortgage calculation.

Starting URL: https://www.mortgagecalculator.org/

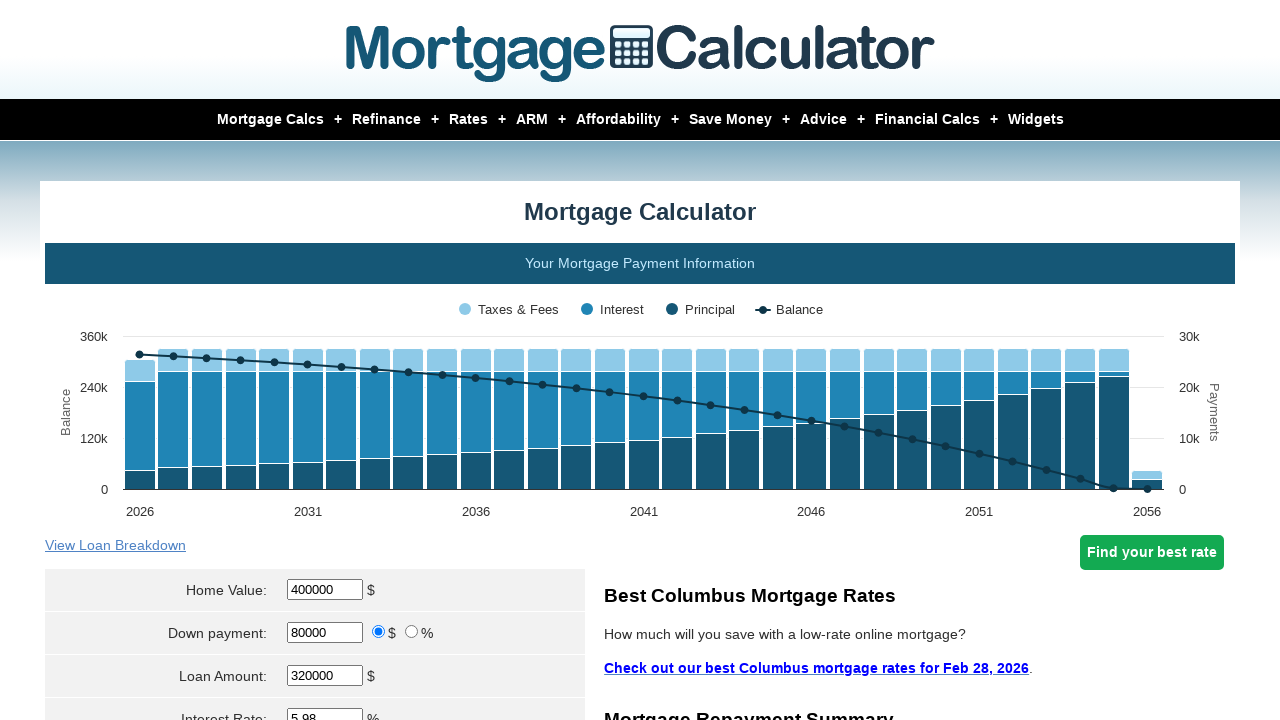

Filled home value field with $500,000 on input[id*='homeval']
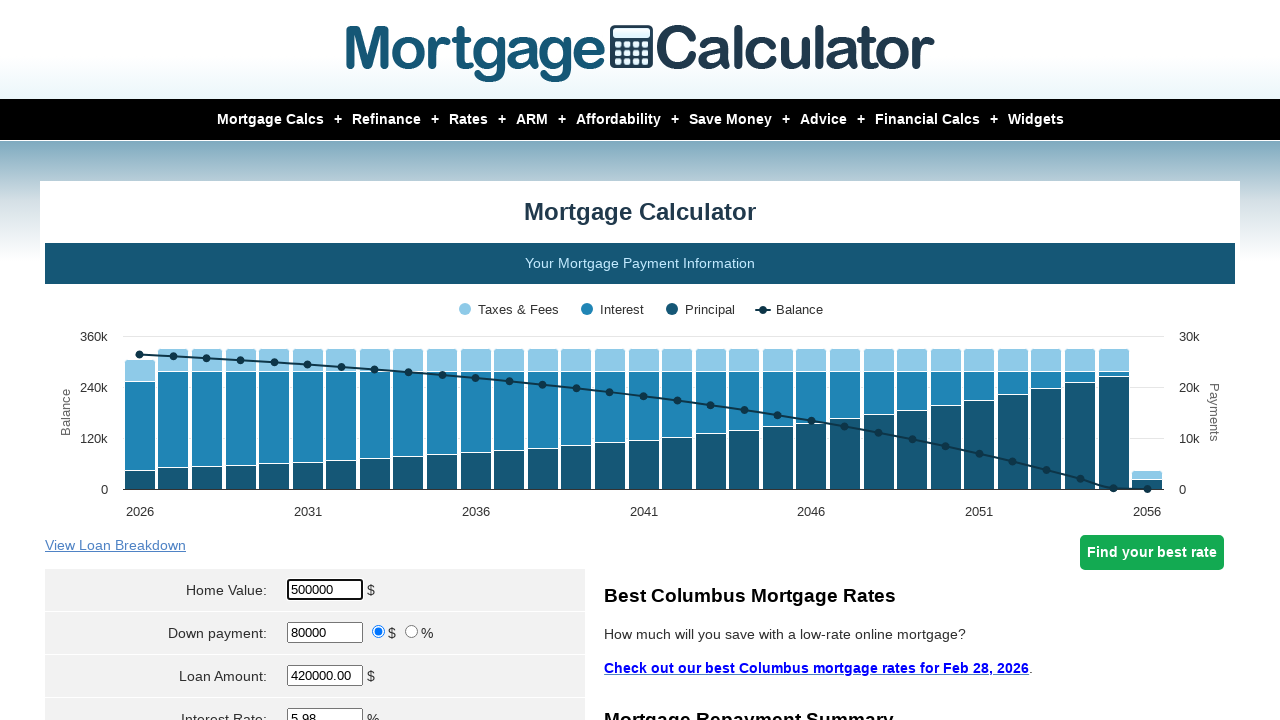

Filled down payment field with $30,000 on input[id*='downpayment']
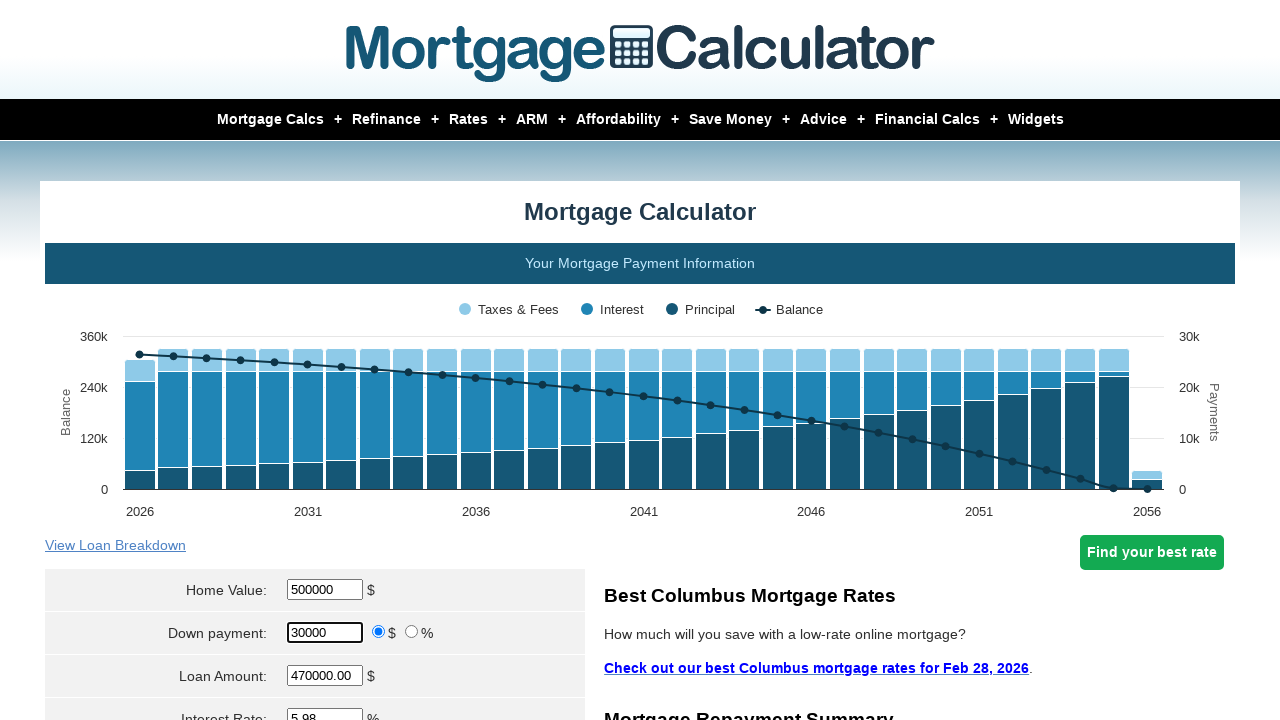

Cleared loan amount field on input[id*='loanamt']
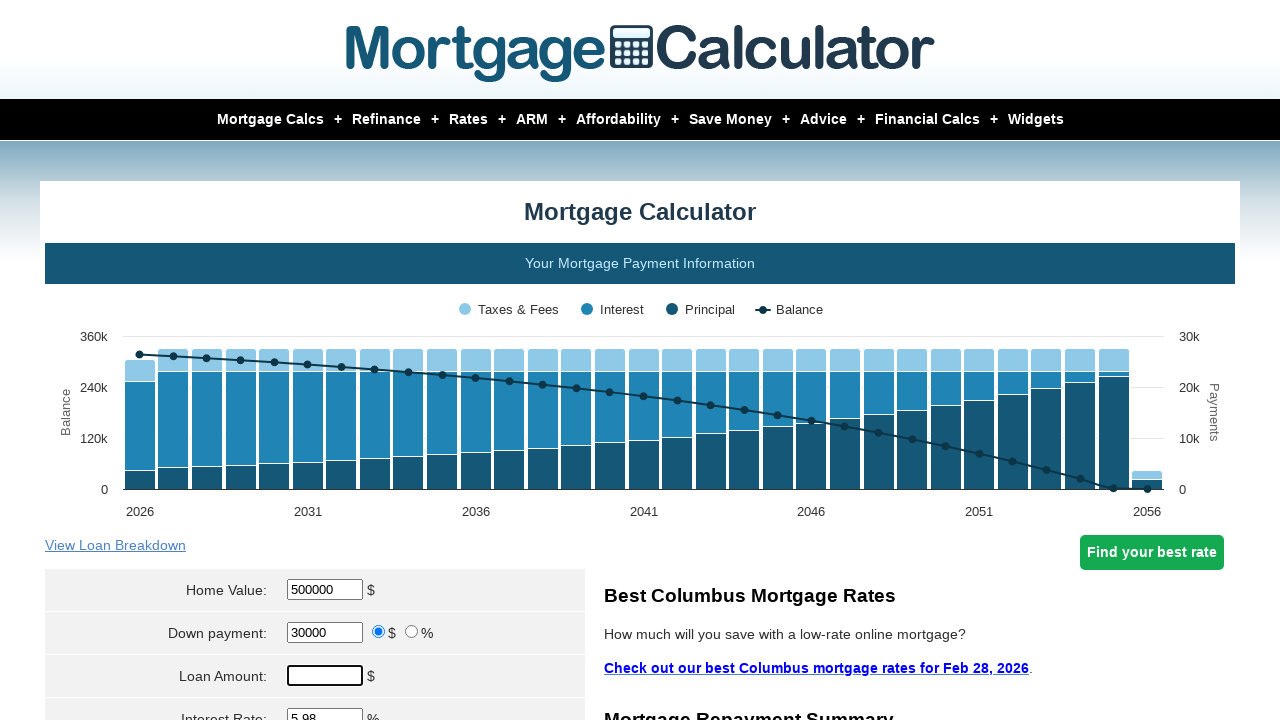

Filled loan amount field with $470,000 on input[id*='loanamt']
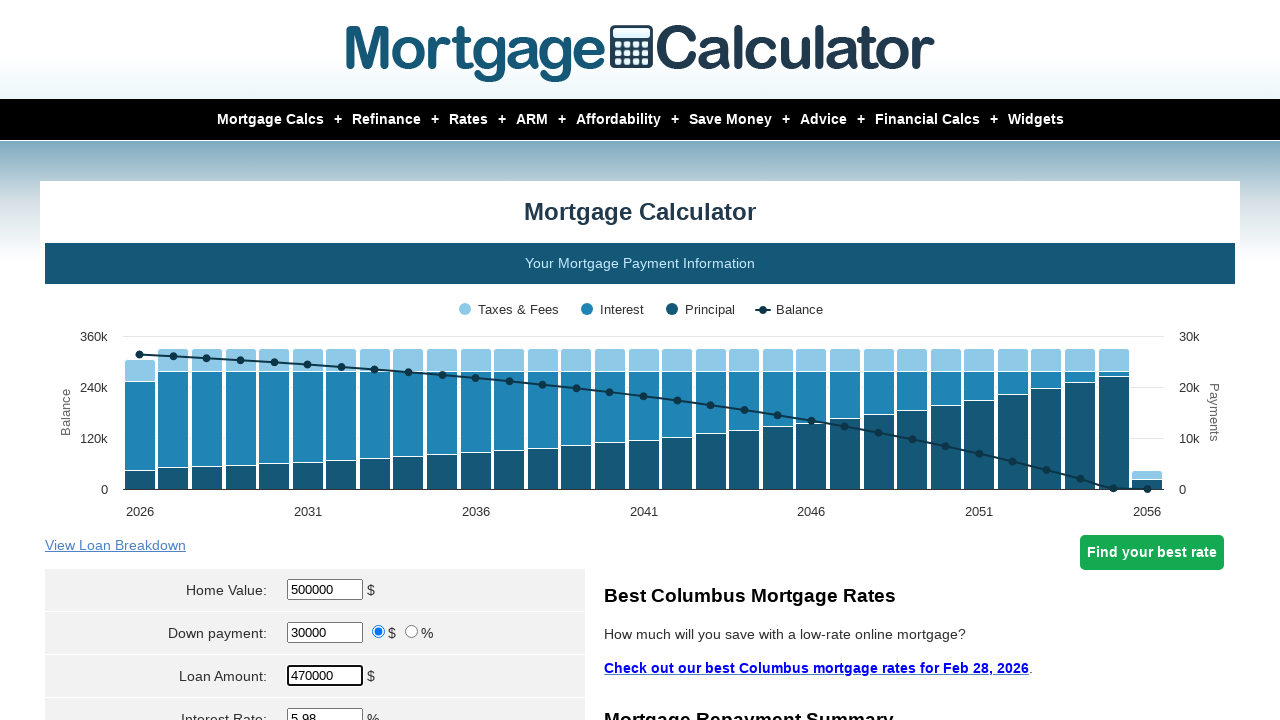

Filled interest rate field with 2.5% on input[id*='intrstsrate']
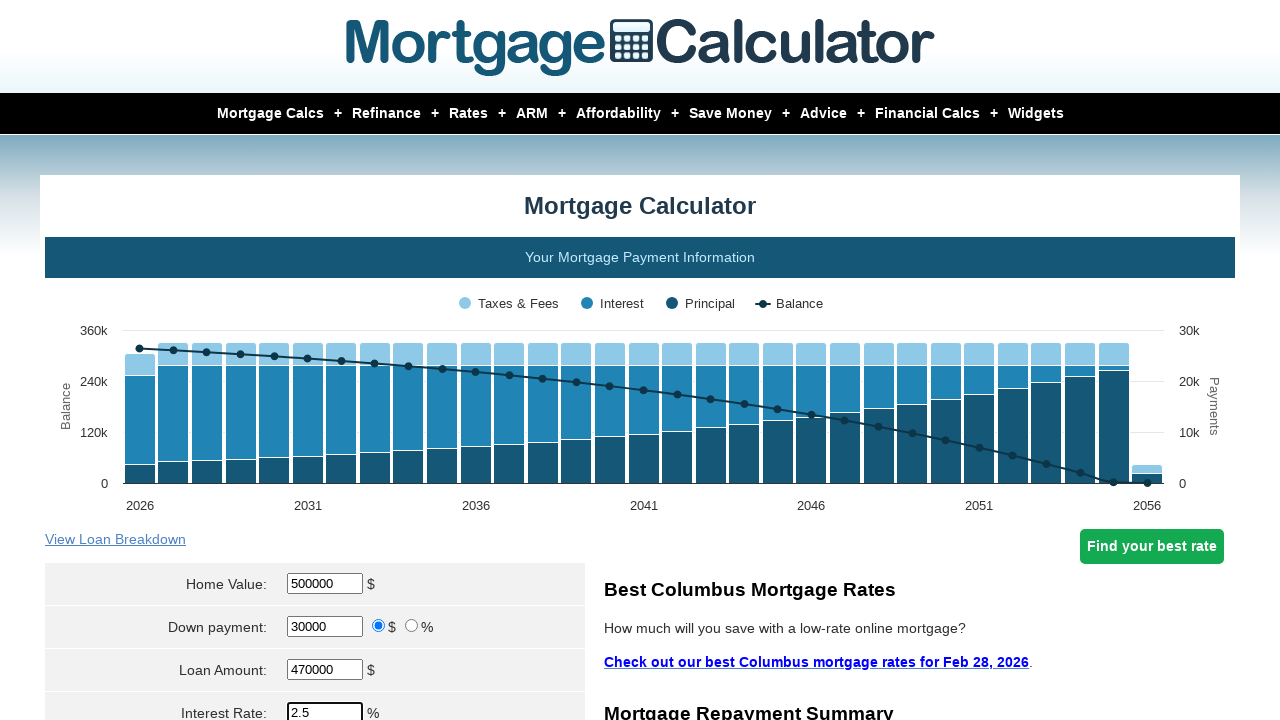

Waited 2 seconds for calculator to process
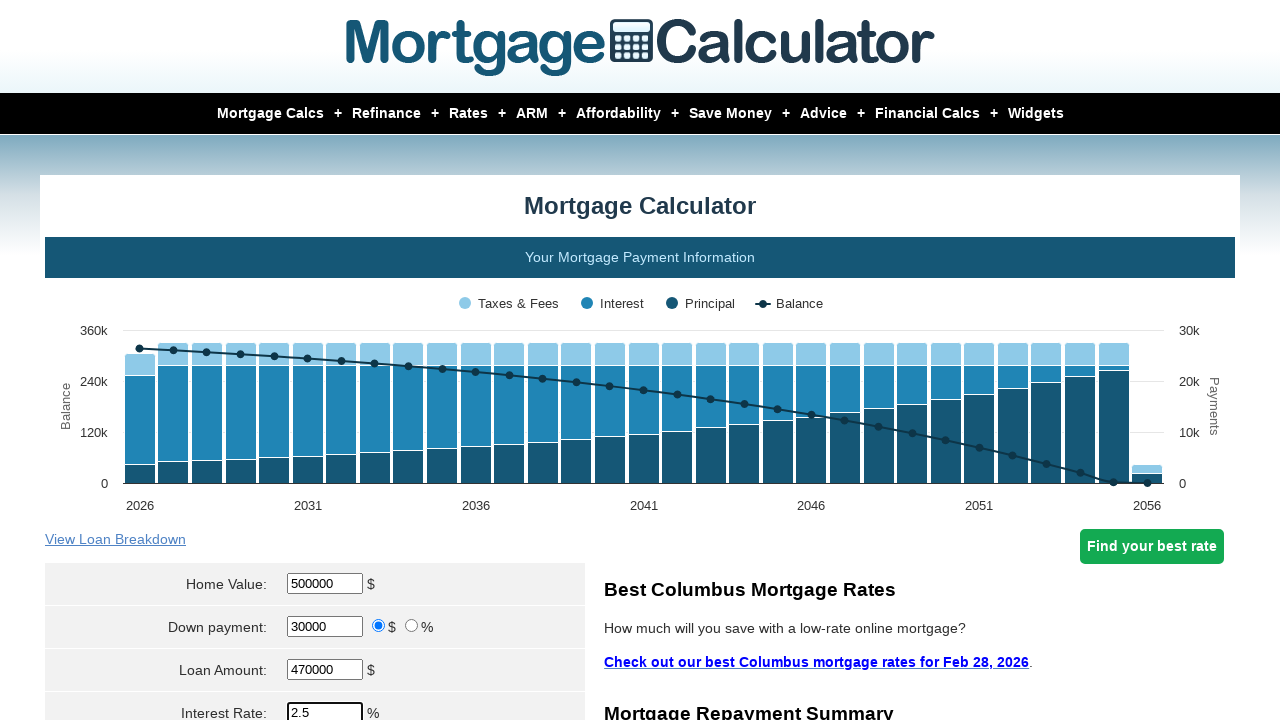

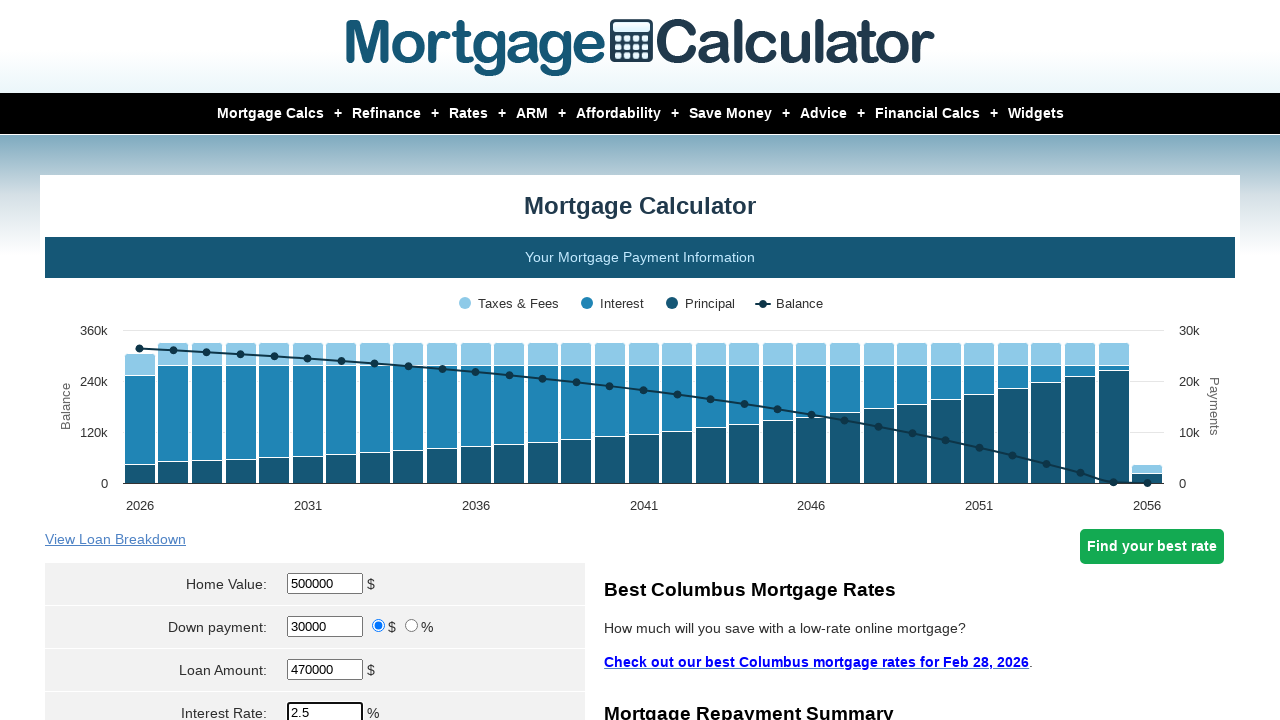